Tests that the Gündem page doesn't display 404 errors or "content not found" messages.

Starting URL: https://egundem.com/gundem

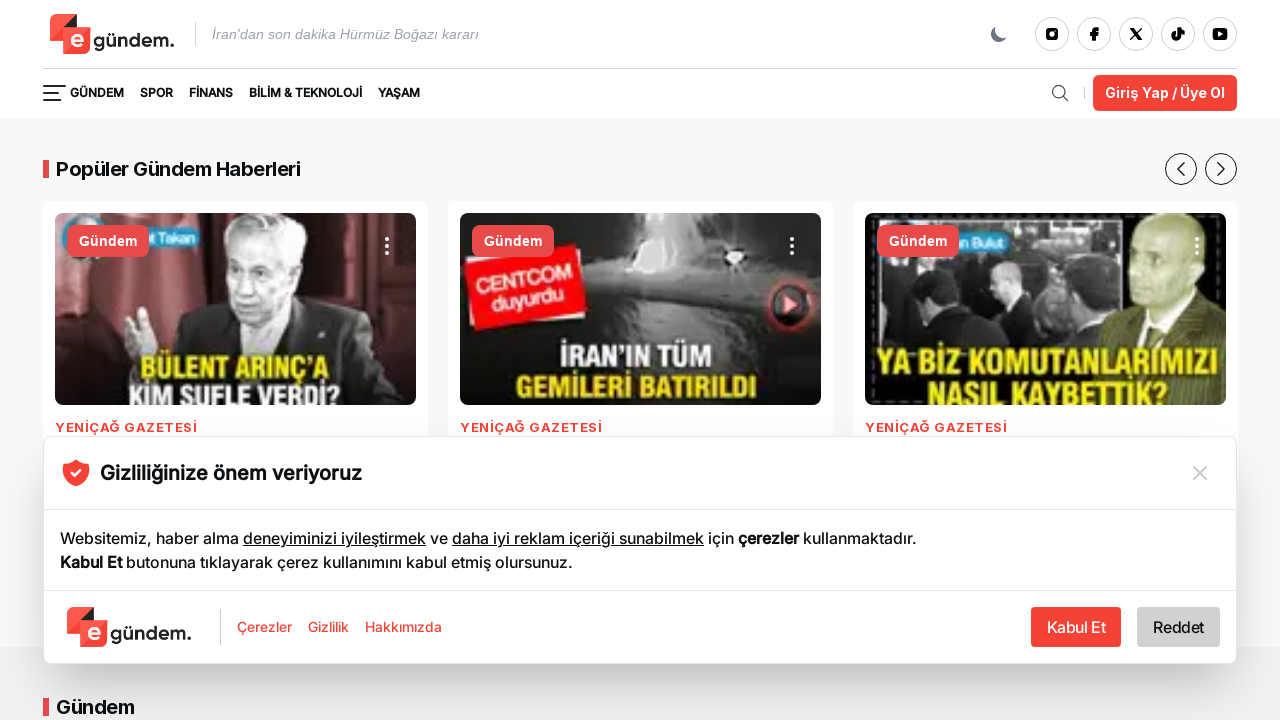

Page loaded with domcontentloaded state
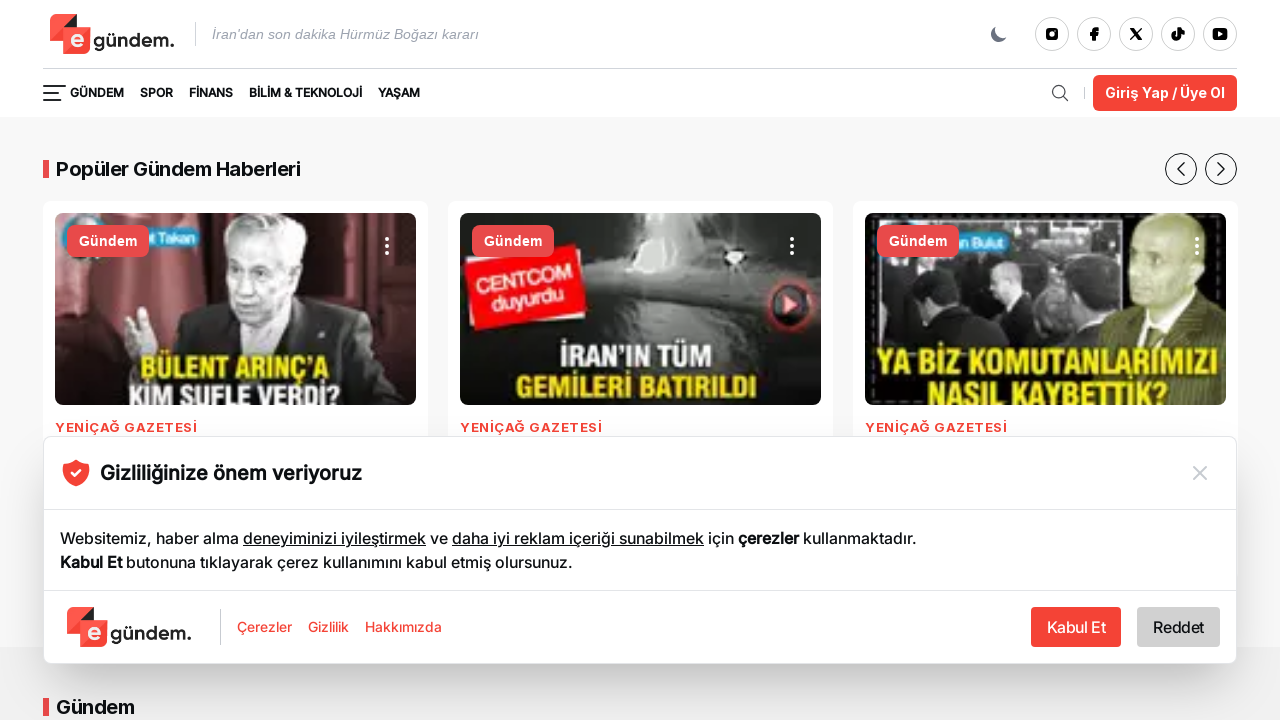

Gündem page heading found - page does not contain 404 or content not found errors
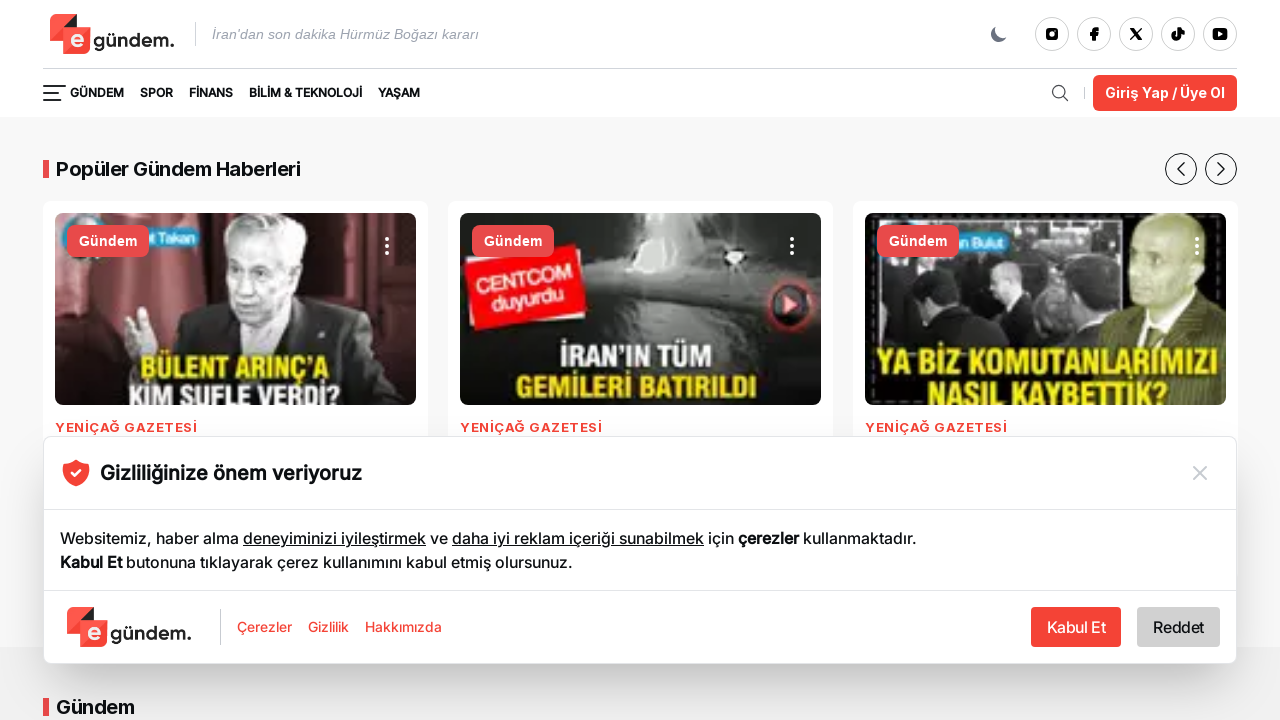

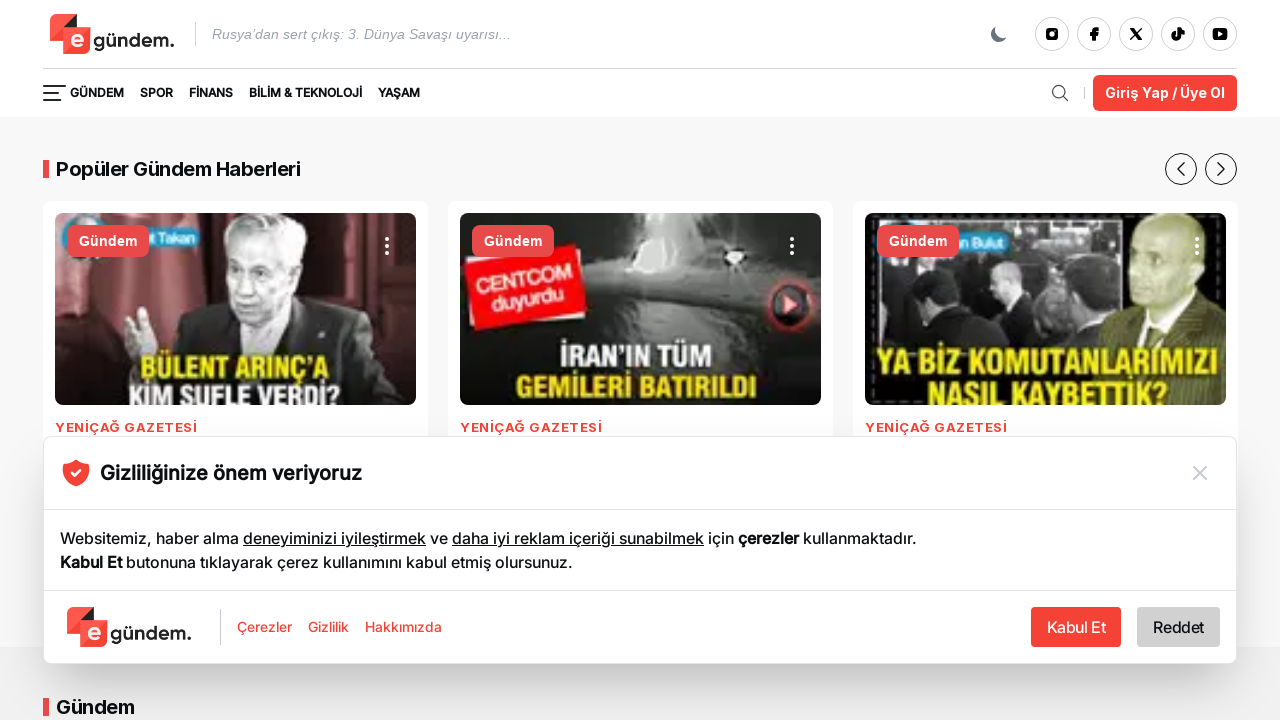